Tests filling in the first name field on a registration form with a predefined value "David"

Starting URL: http://demo.automationtesting.in/Register.html

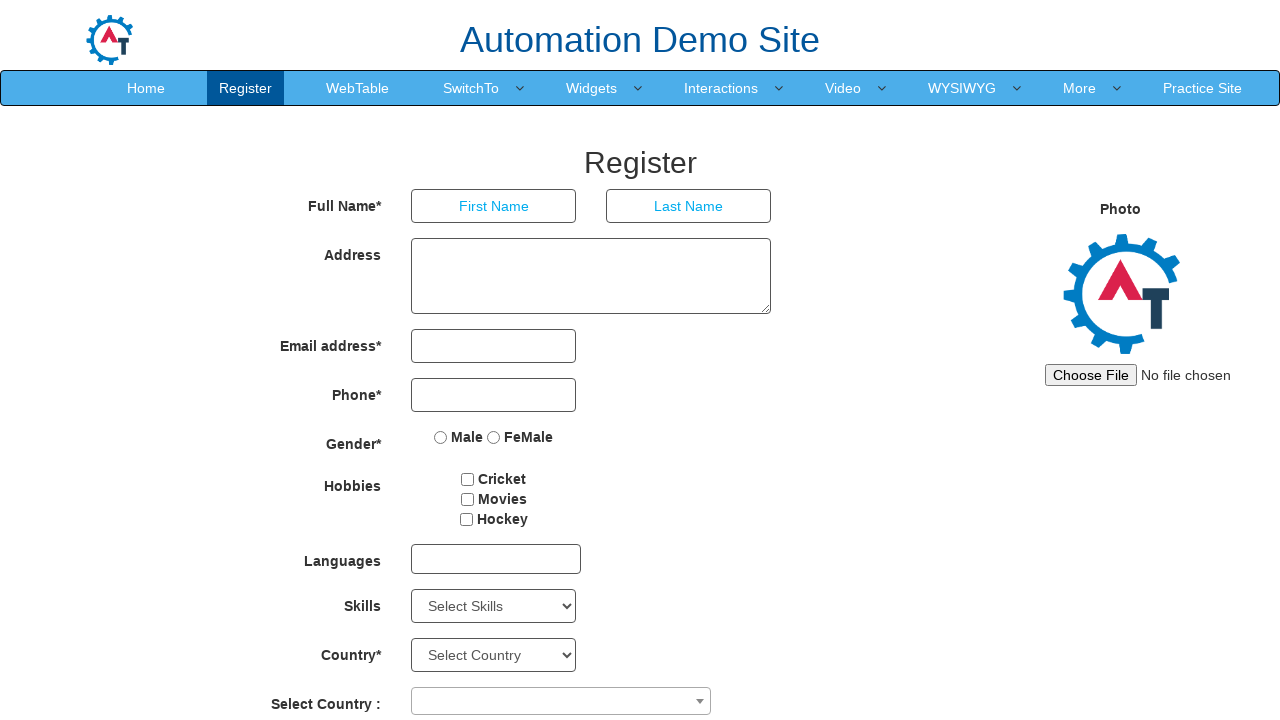

Filled first name field with 'David' on input[placeholder='First Name']
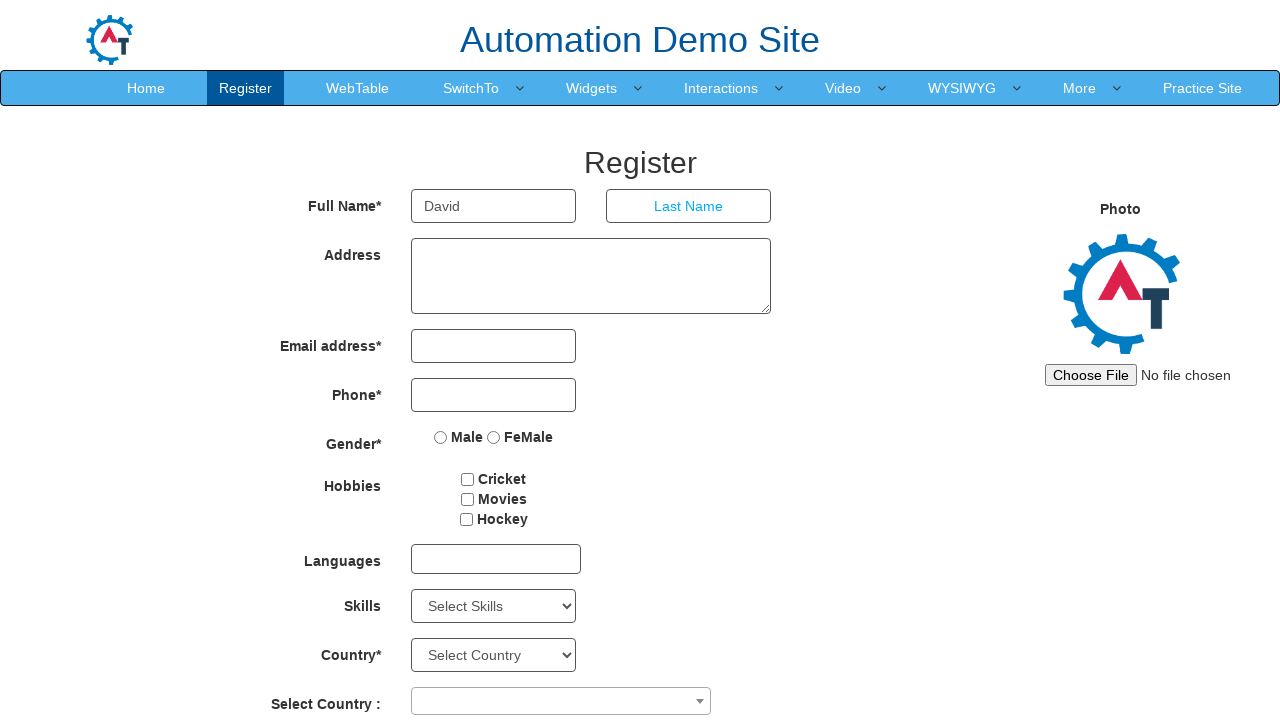

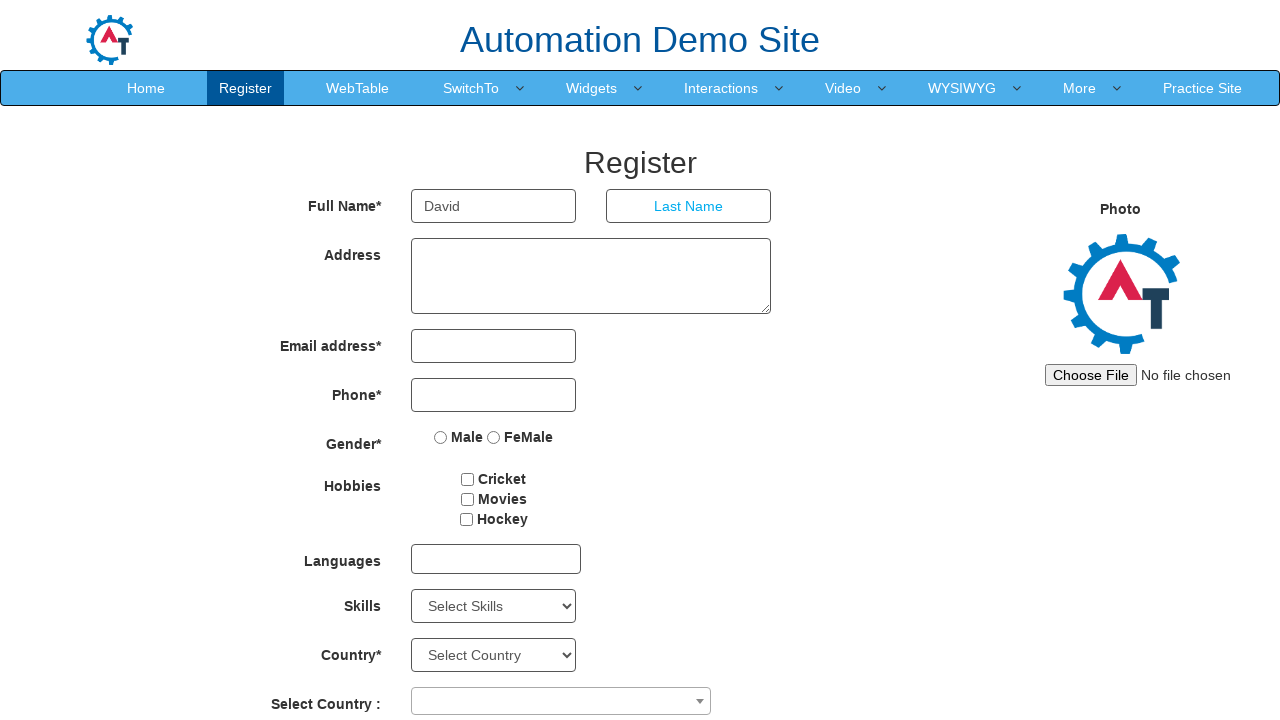